Tests a text box form on DemoQA by filling in full name, email, current address, and permanent address fields, then scrolling to and clicking the submit button.

Starting URL: https://demoqa.com/text-box

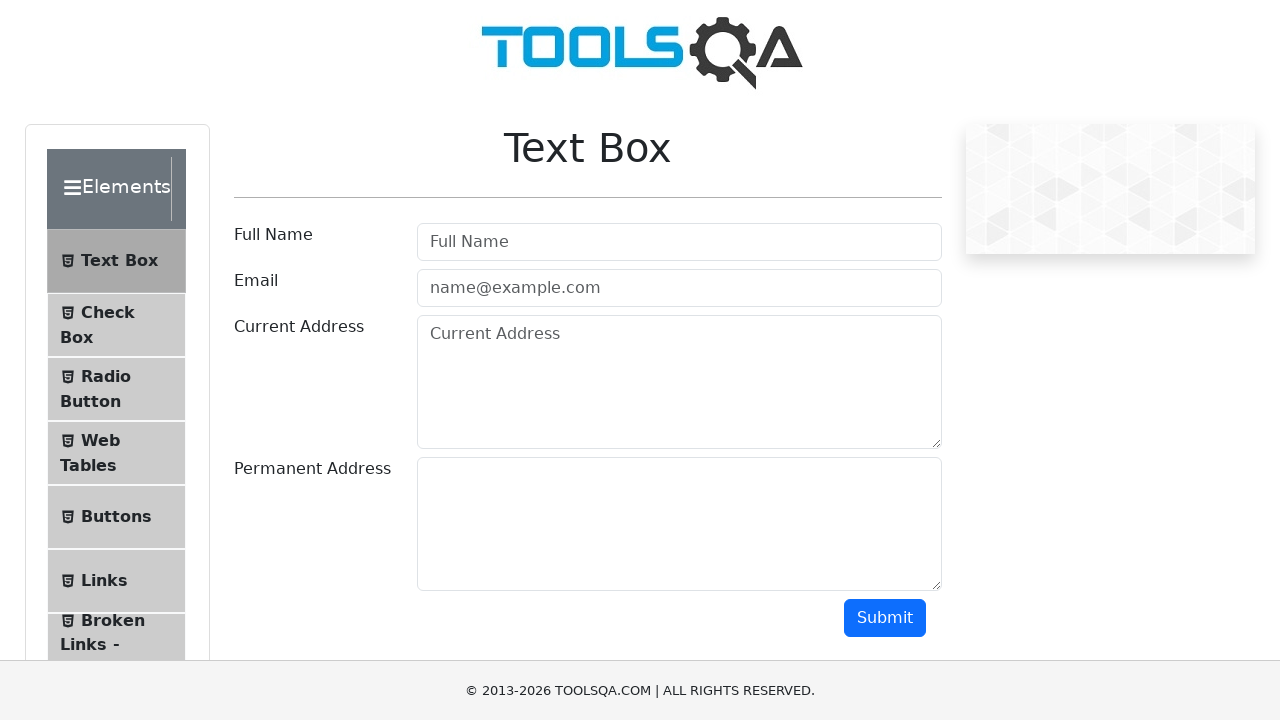

Clicked on full name field at (679, 242) on #userName
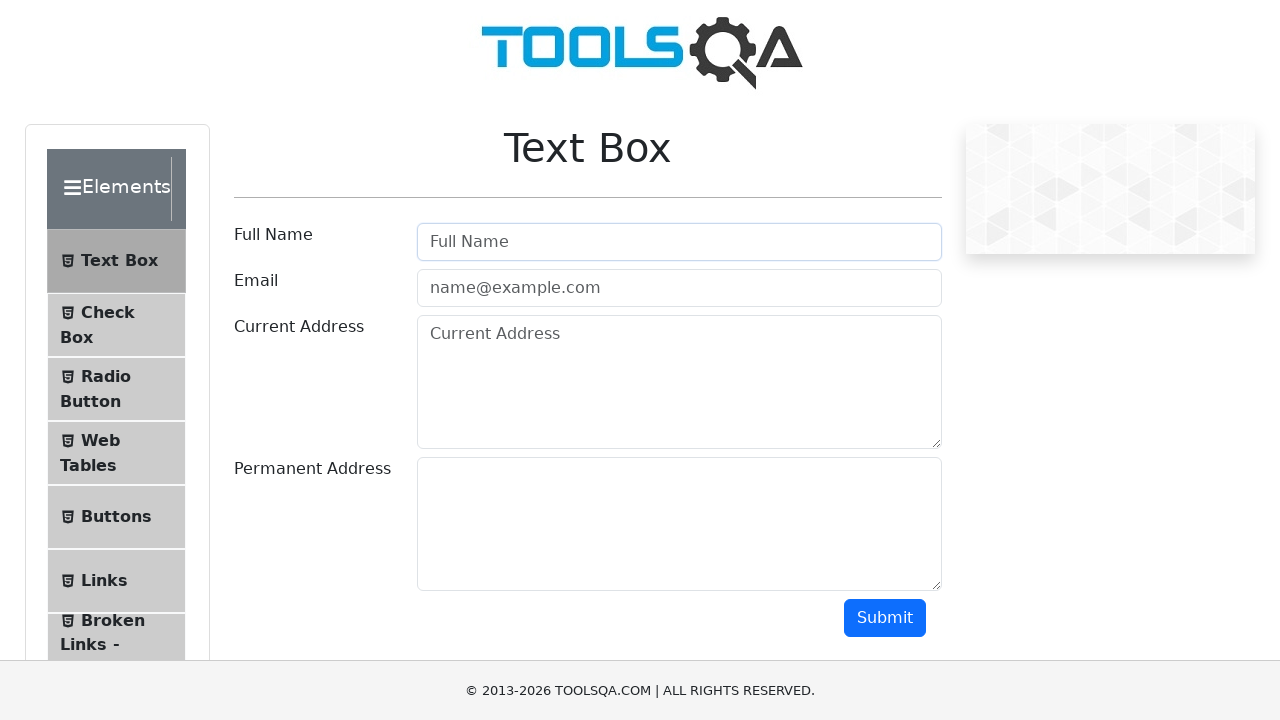

Filled full name field with 'Bob ' on #userName
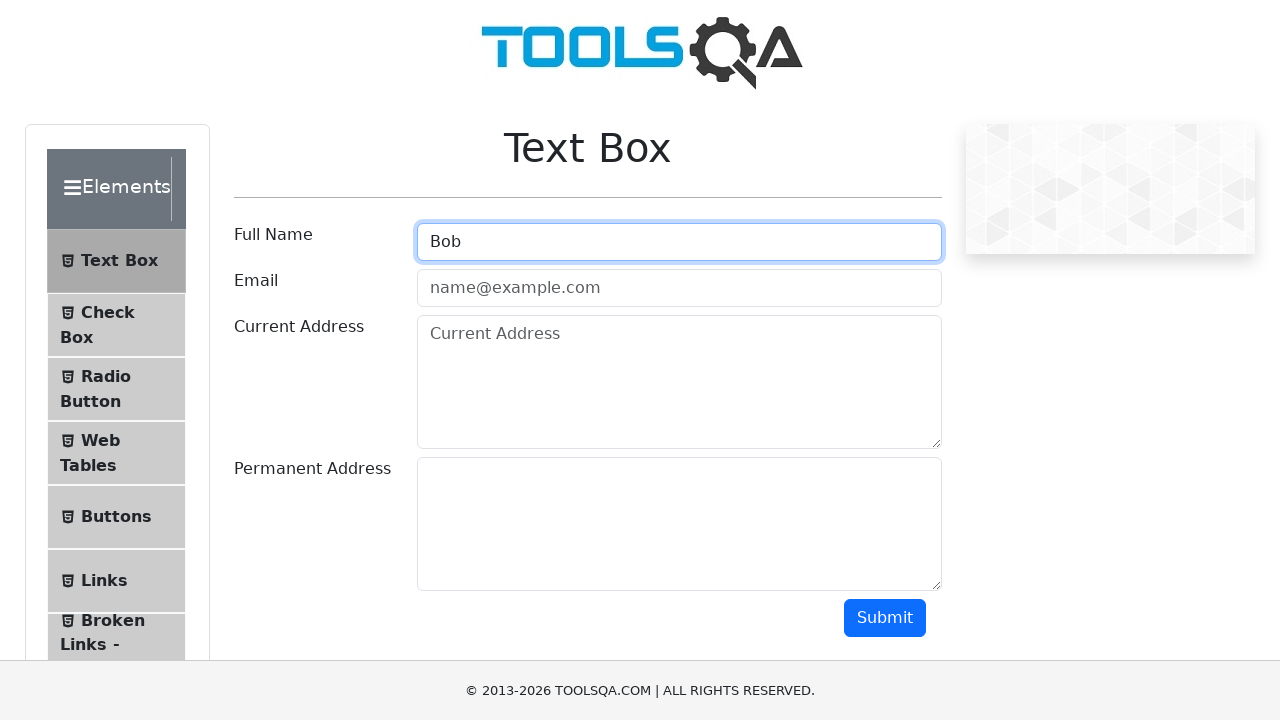

Clicked on email field at (679, 288) on #userEmail
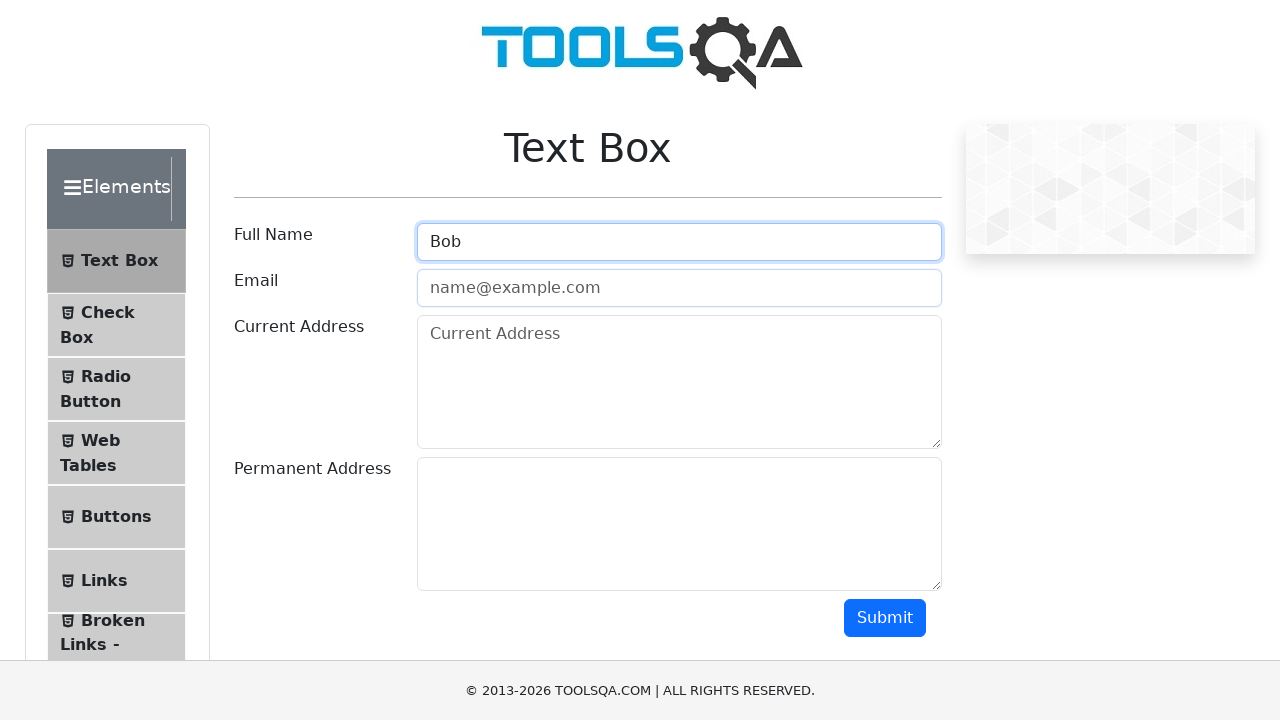

Filled email field with 'adresamail@gmail.com' on #userEmail
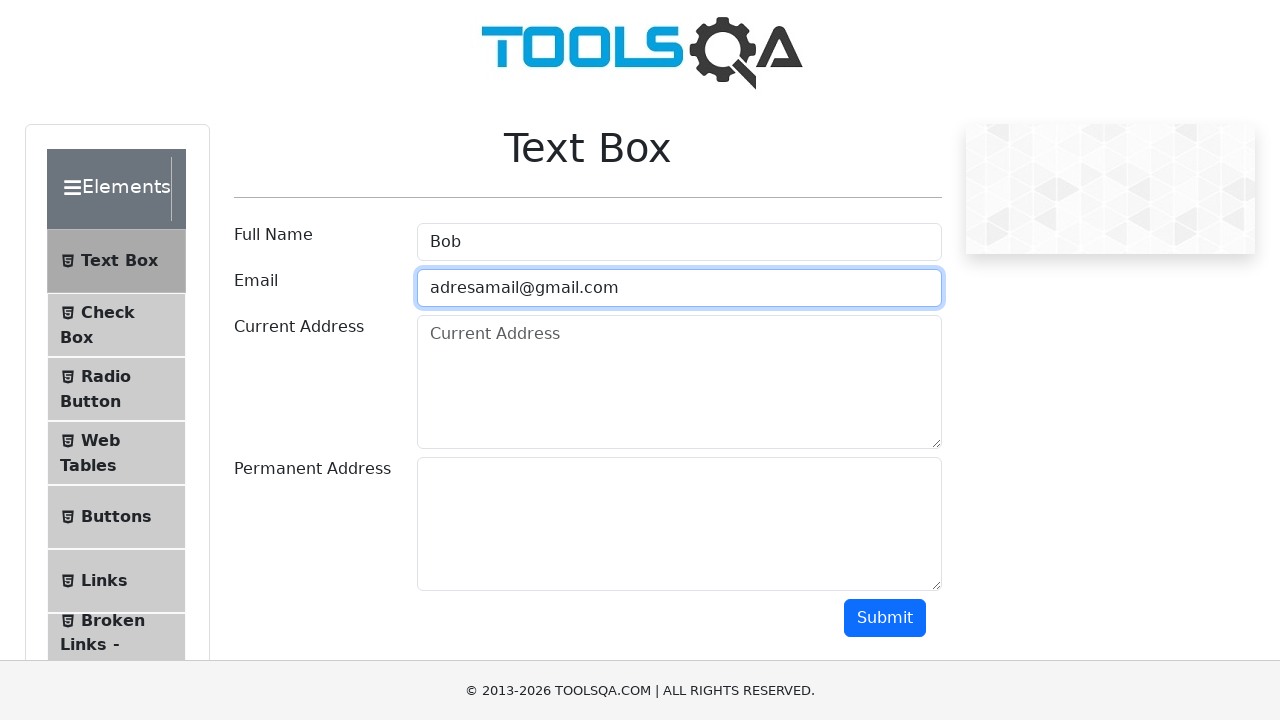

Clicked on current address field at (679, 382) on #currentAddress
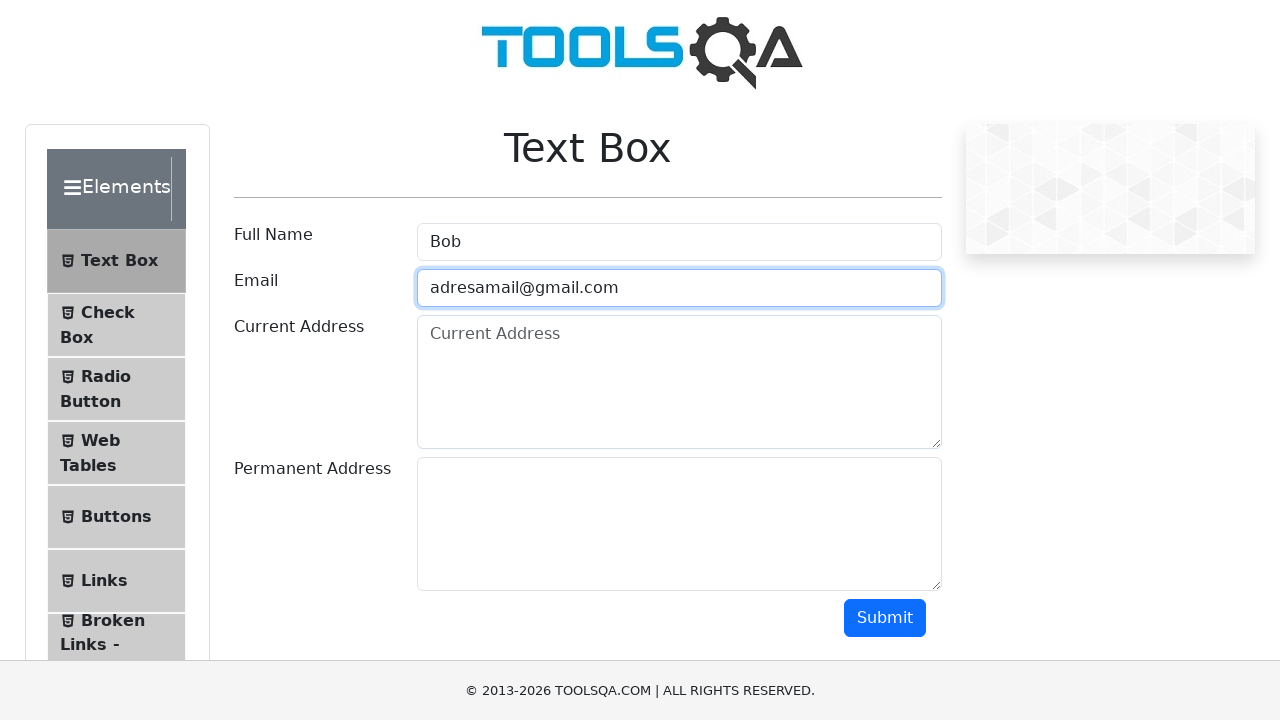

Filled current address field with 'Str. No.' on #currentAddress
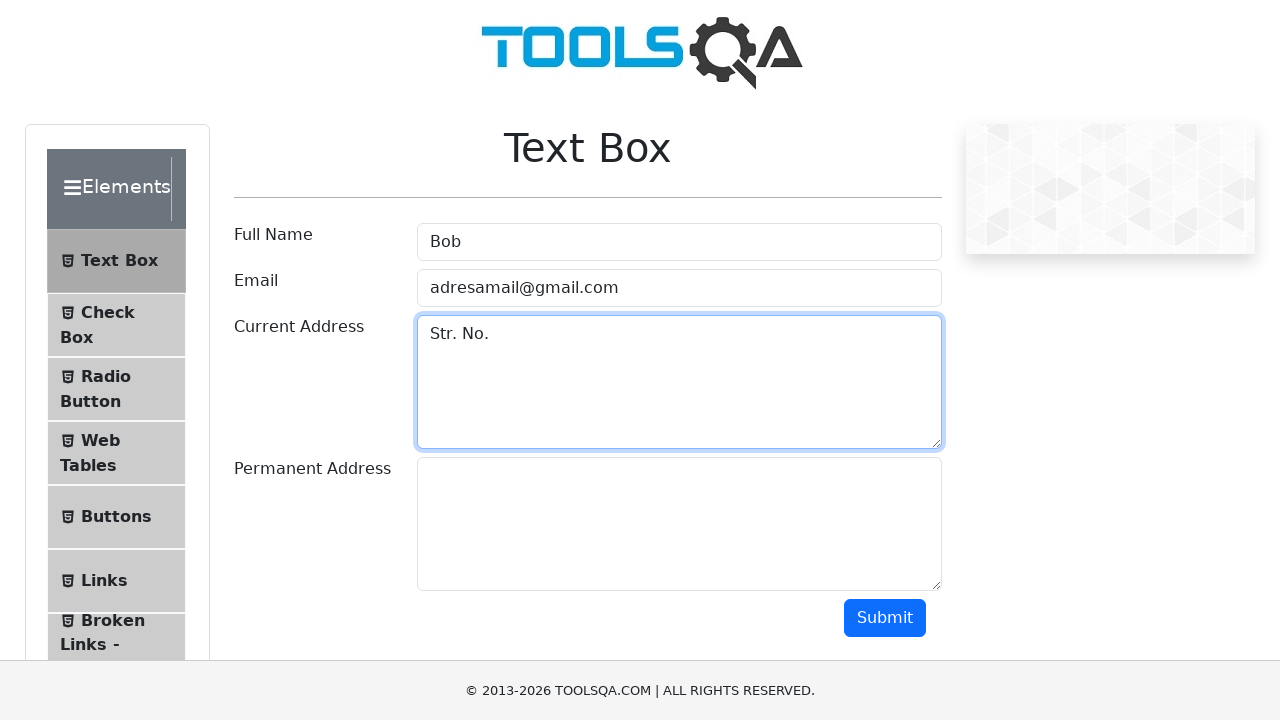

Clicked on permanent address field at (679, 524) on #permanentAddress
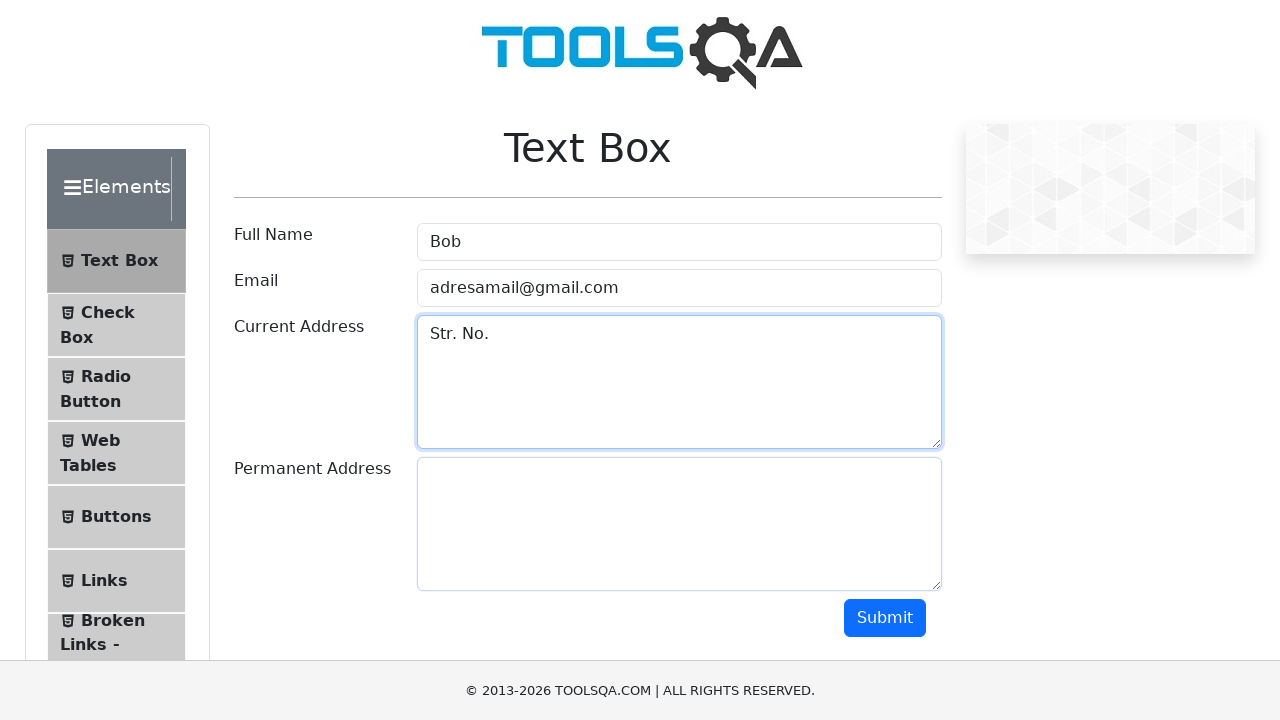

Filled permanent address field with 'Str. Abc, No.2' on #permanentAddress
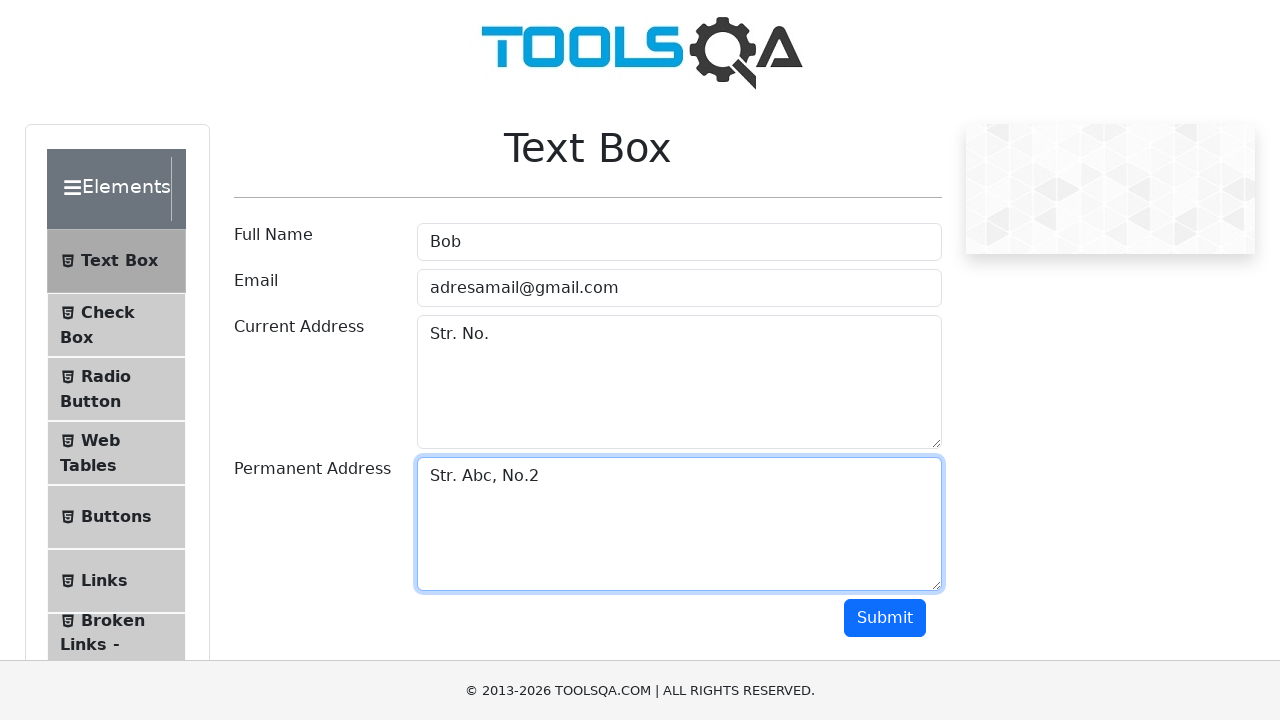

Located submit button
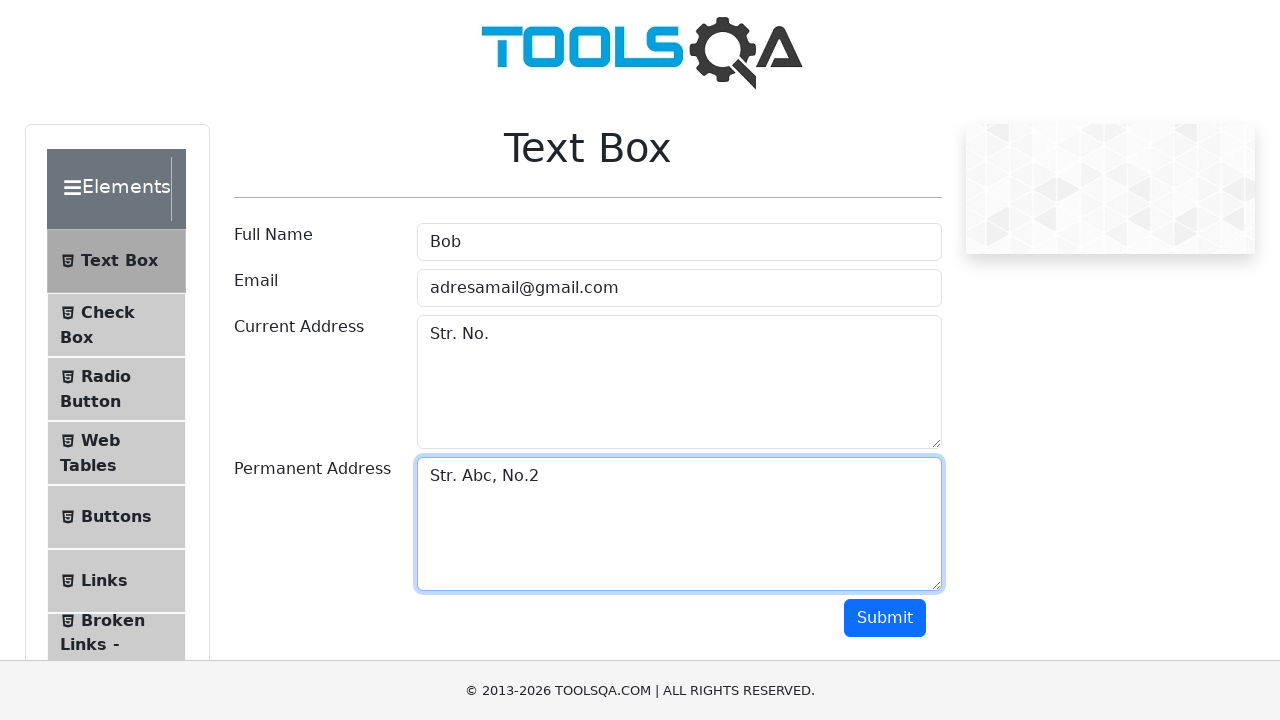

Scrolled to submit button
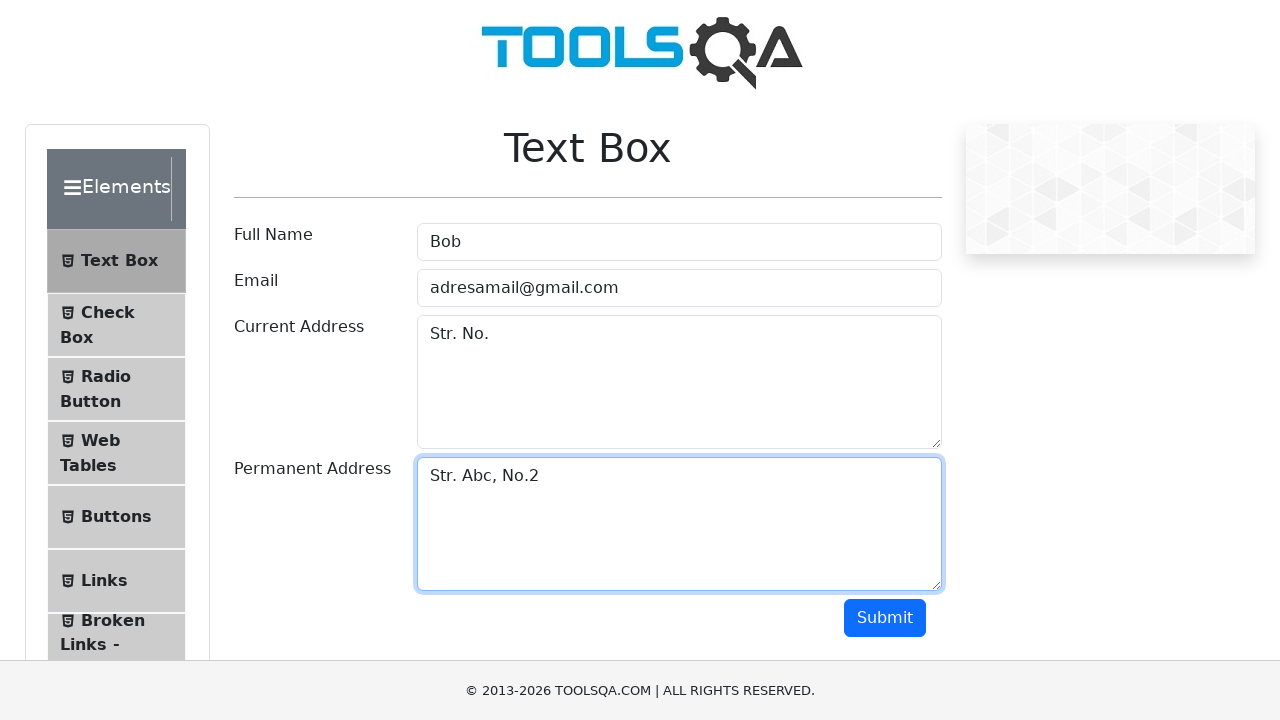

Clicked submit button to submit the form at (885, 618) on #submit
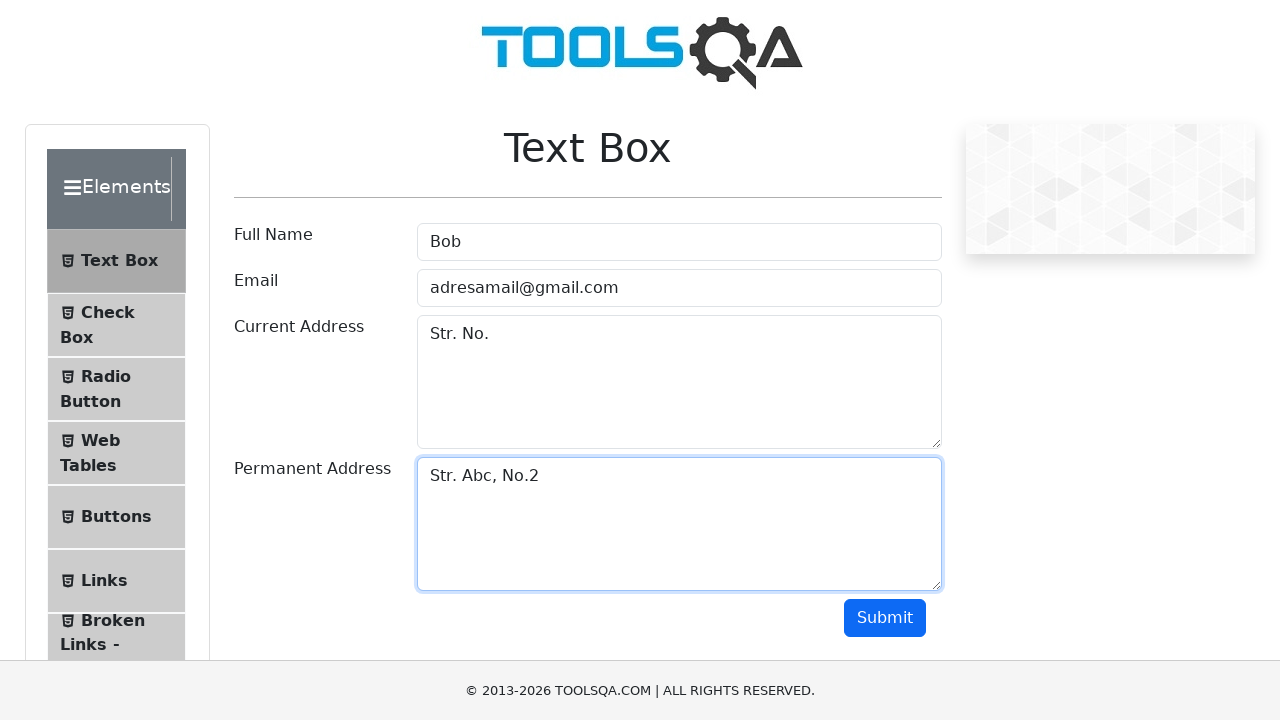

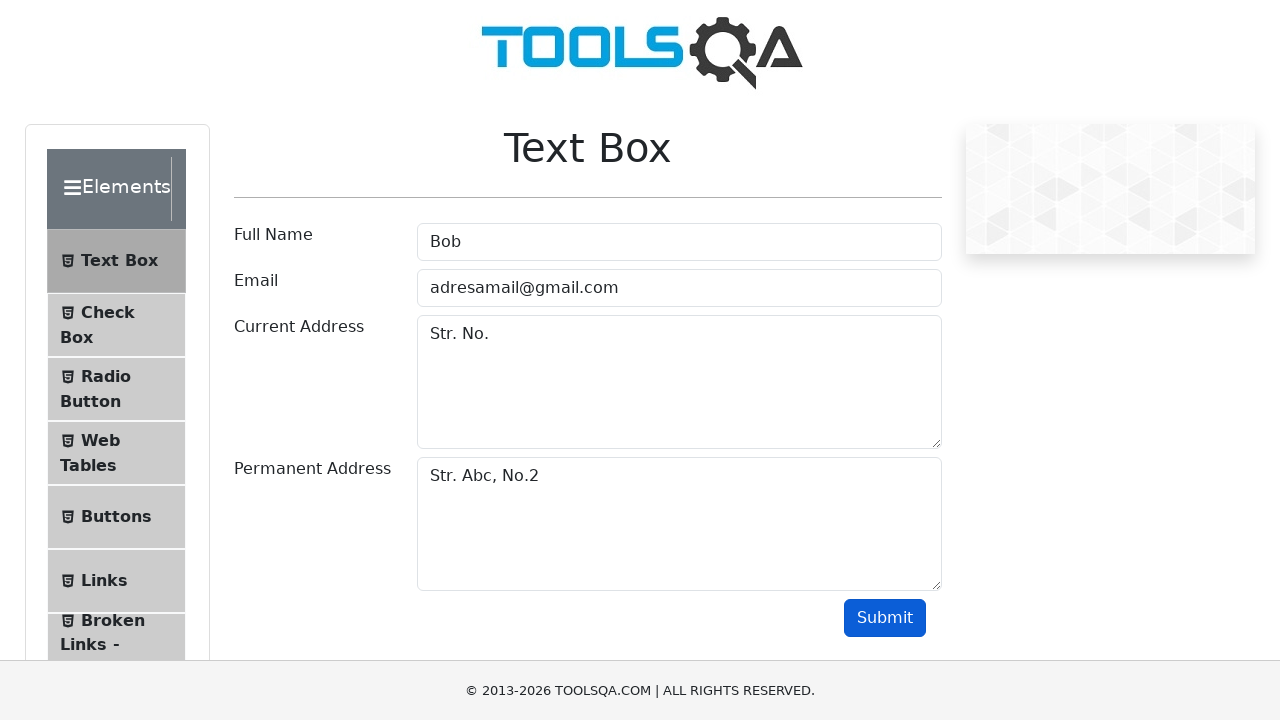